Tests the practice form on DemoQA by navigating to the form page, clicking on Practice Form link, and filling in first name, last name, and an additional name field.

Starting URL: https://demoqa.com/forms

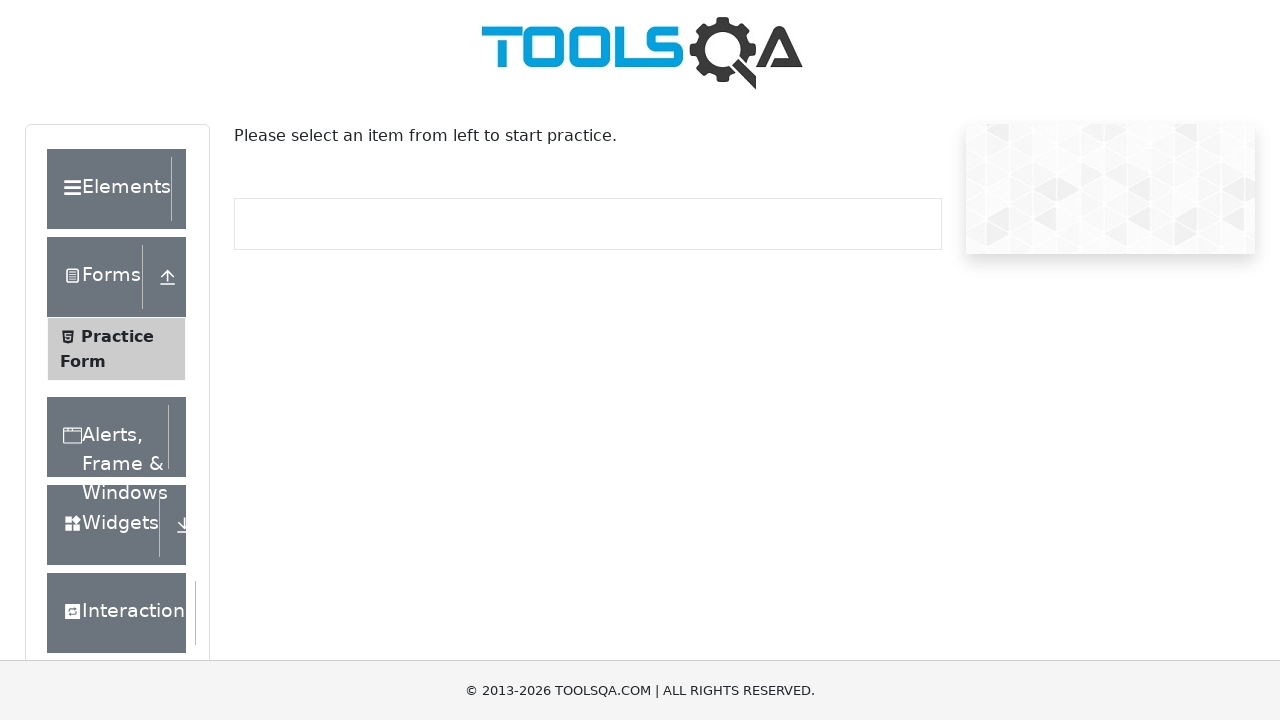

Clicked on Practice Form link at (117, 336) on xpath=//span[contains(text(),'Practice Form')]
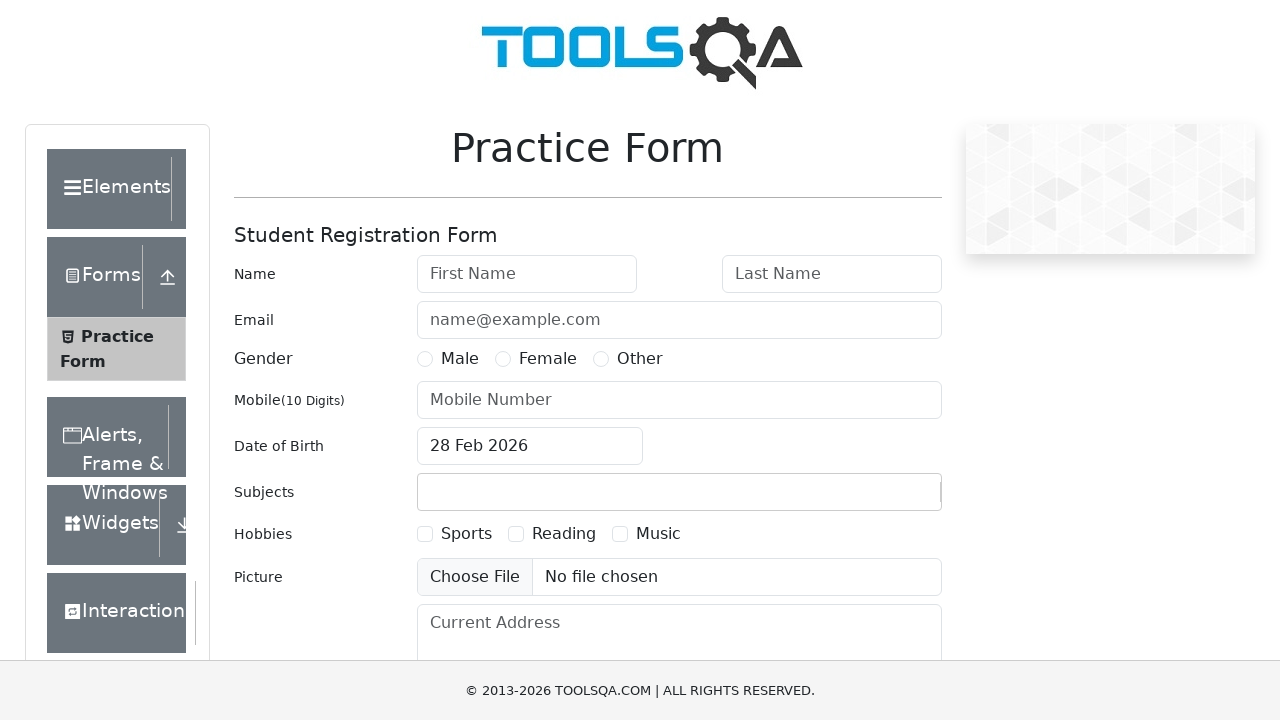

Practice Form loaded and first name field is visible
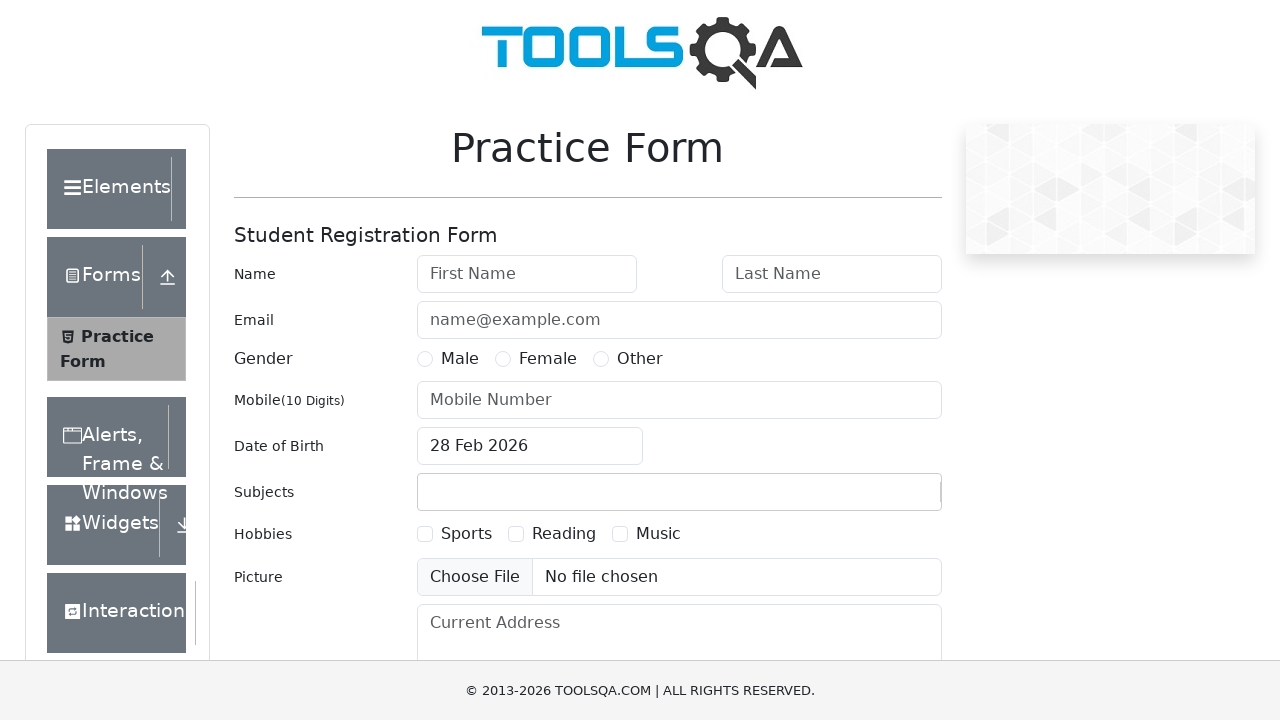

Filled first name field with 'mithra' on input[id^='first']
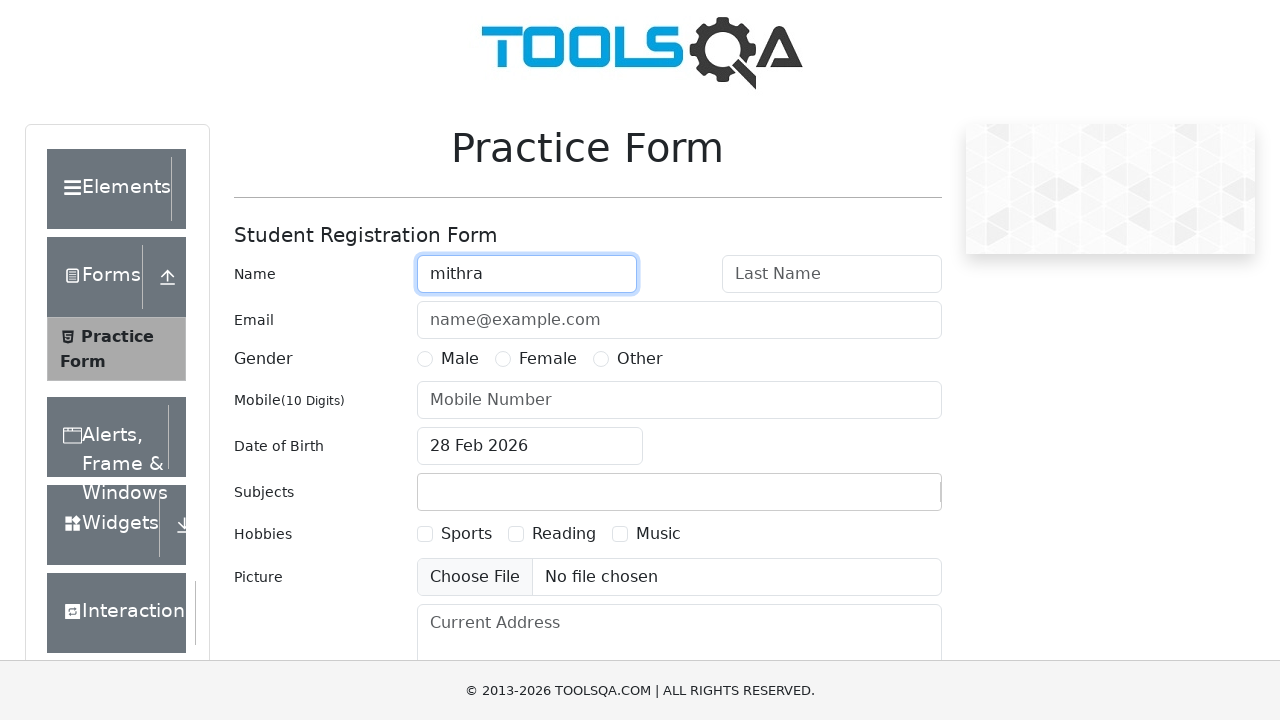

Filled last name field with 'G' on input[id*='last']
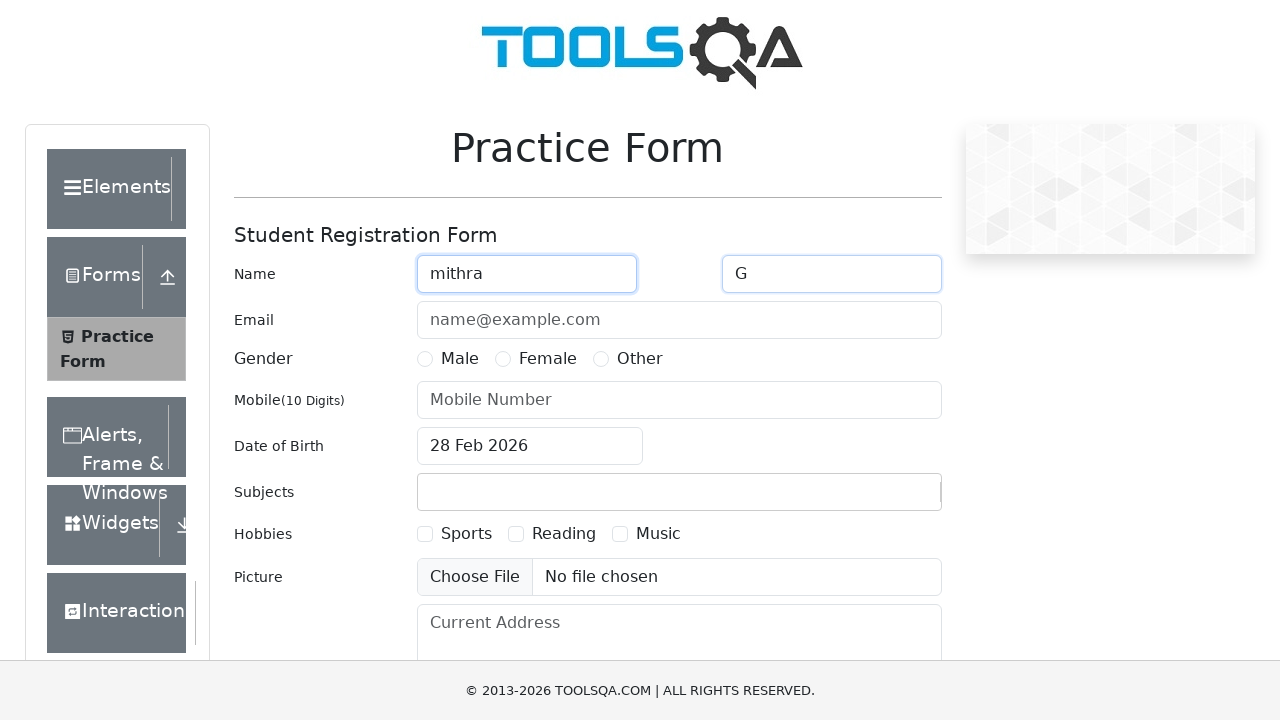

Filled name placeholder field with 'ABC' on input[placeholder*='name']
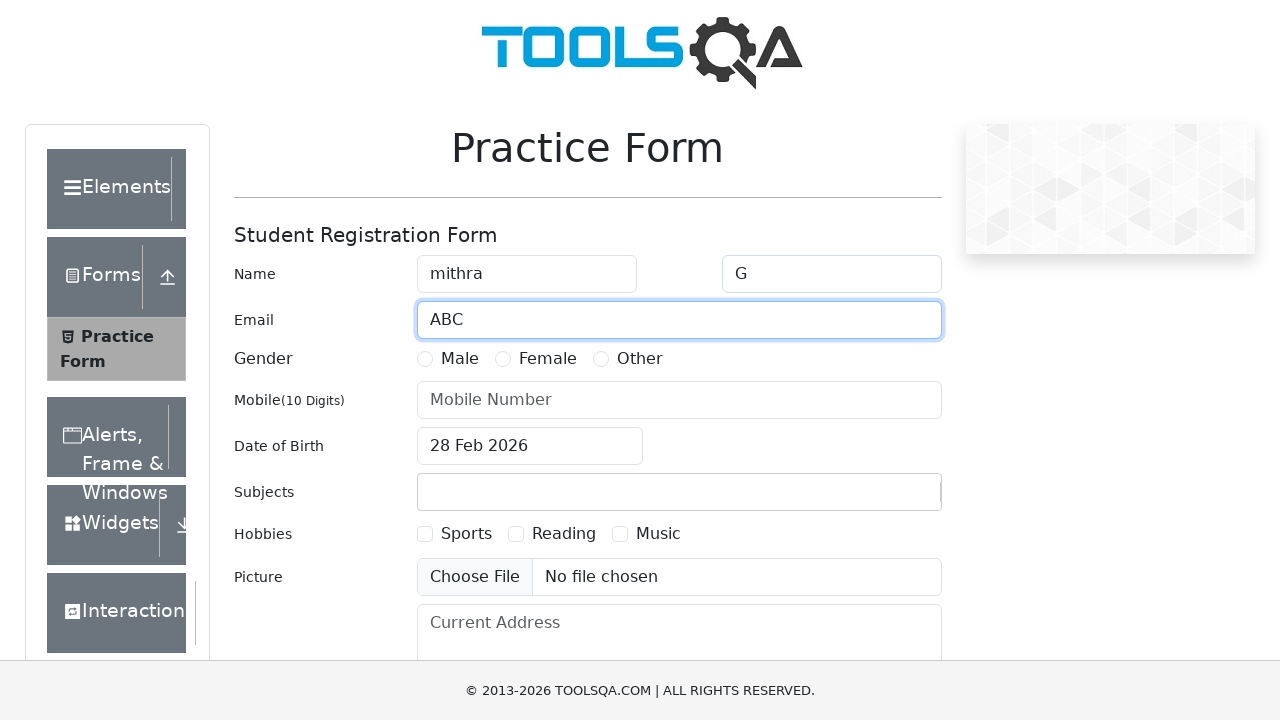

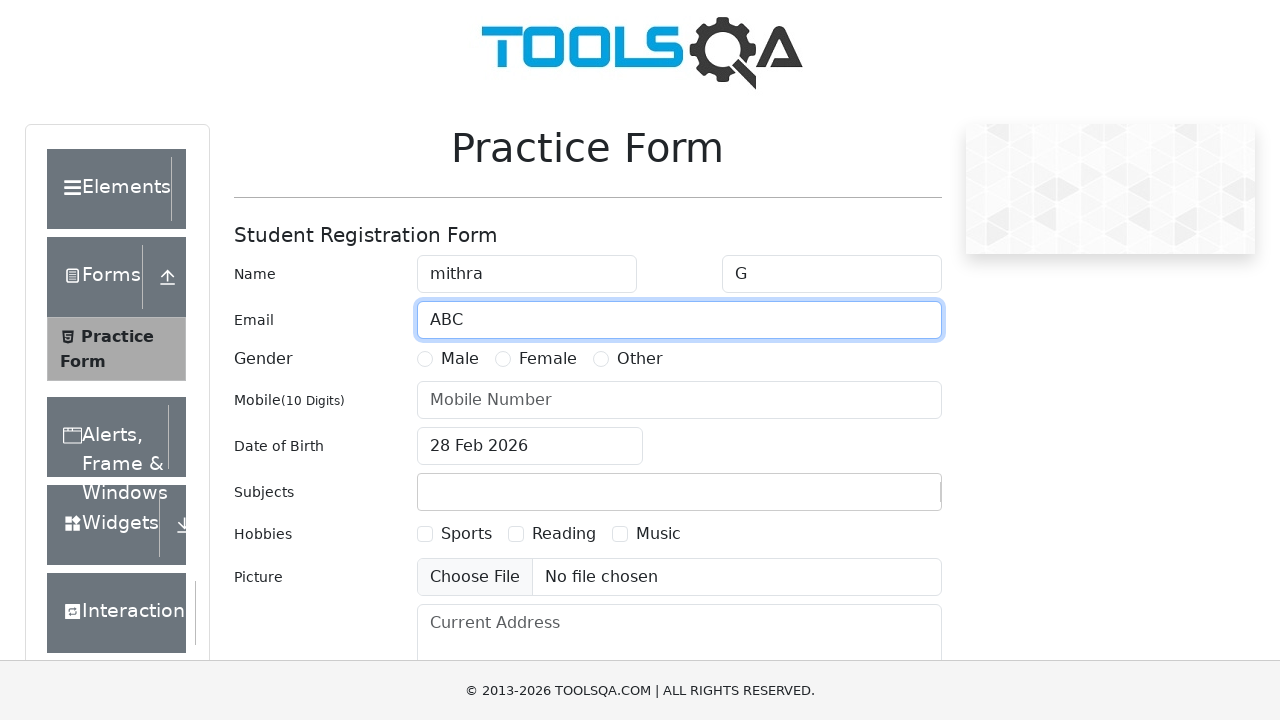